Tests that the KFC website loads successfully by navigating to the homepage and verifying the page is accessible.

Starting URL: https://www.kfc.com/

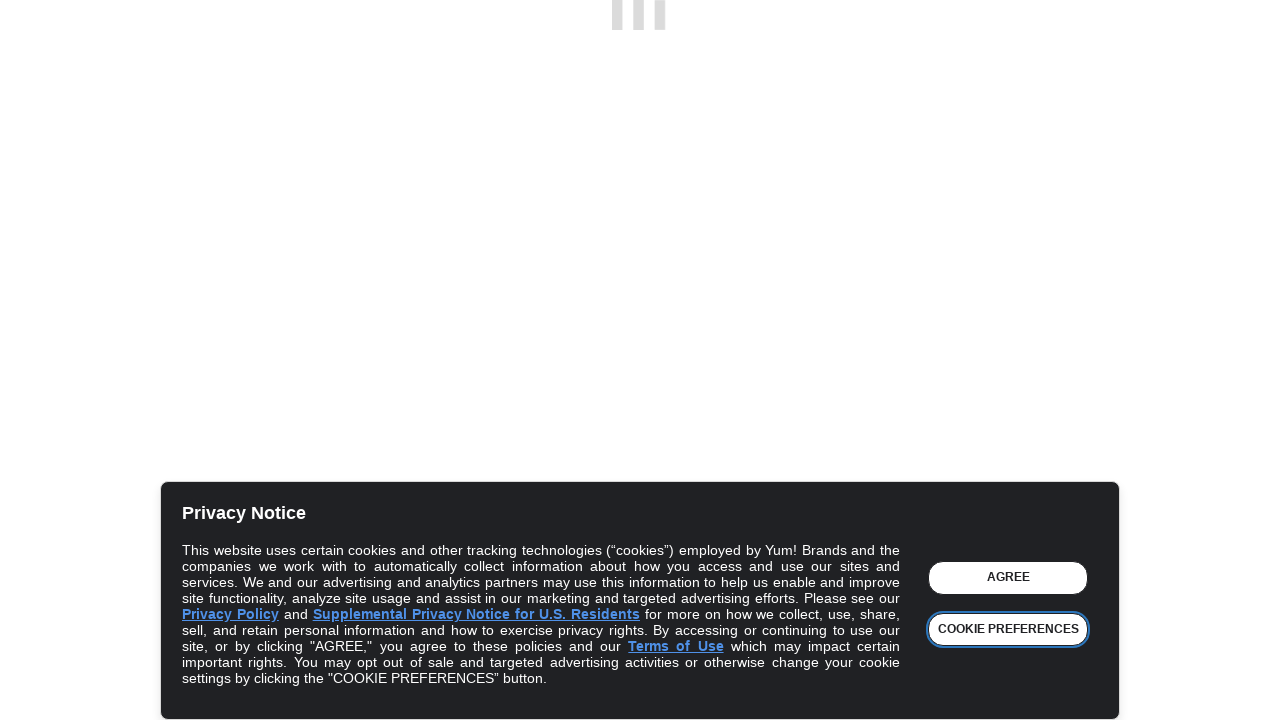

Waited for page DOM to fully load
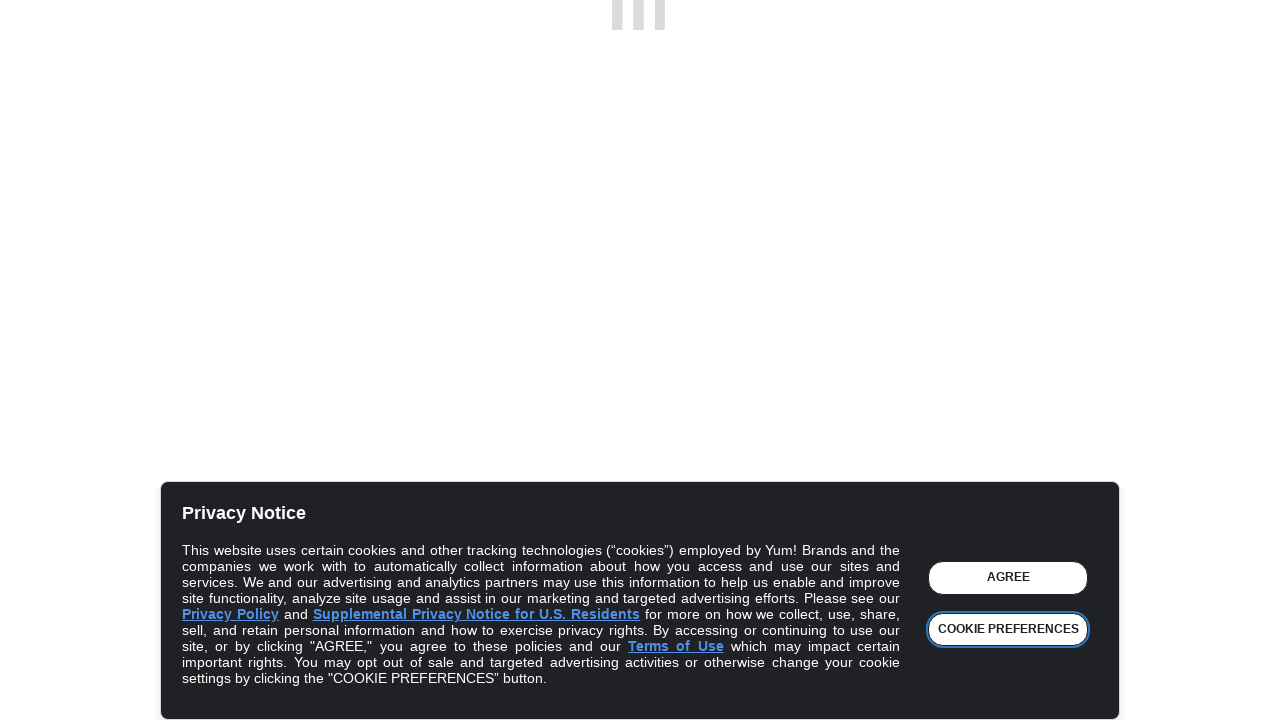

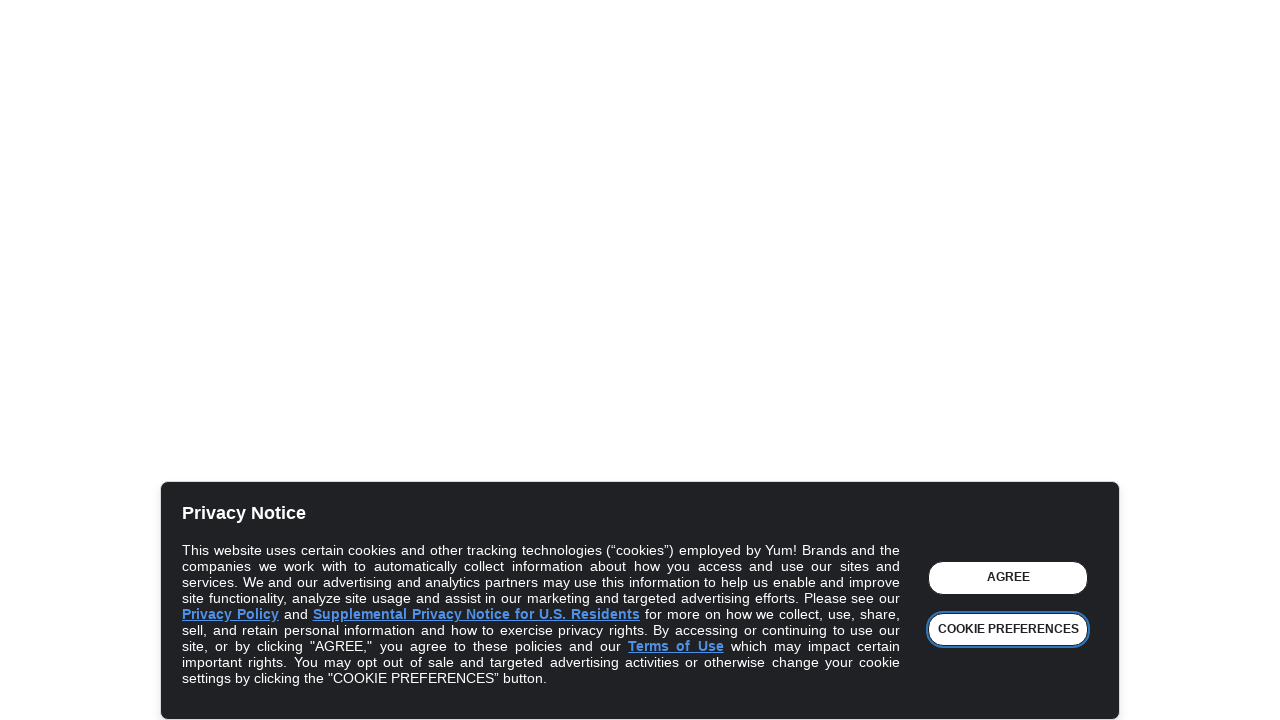